Verifies that the paragraph text starting with 'The hardest part' contains the expected content

Starting URL: https://the-internet.herokuapp.com/challenging_dom

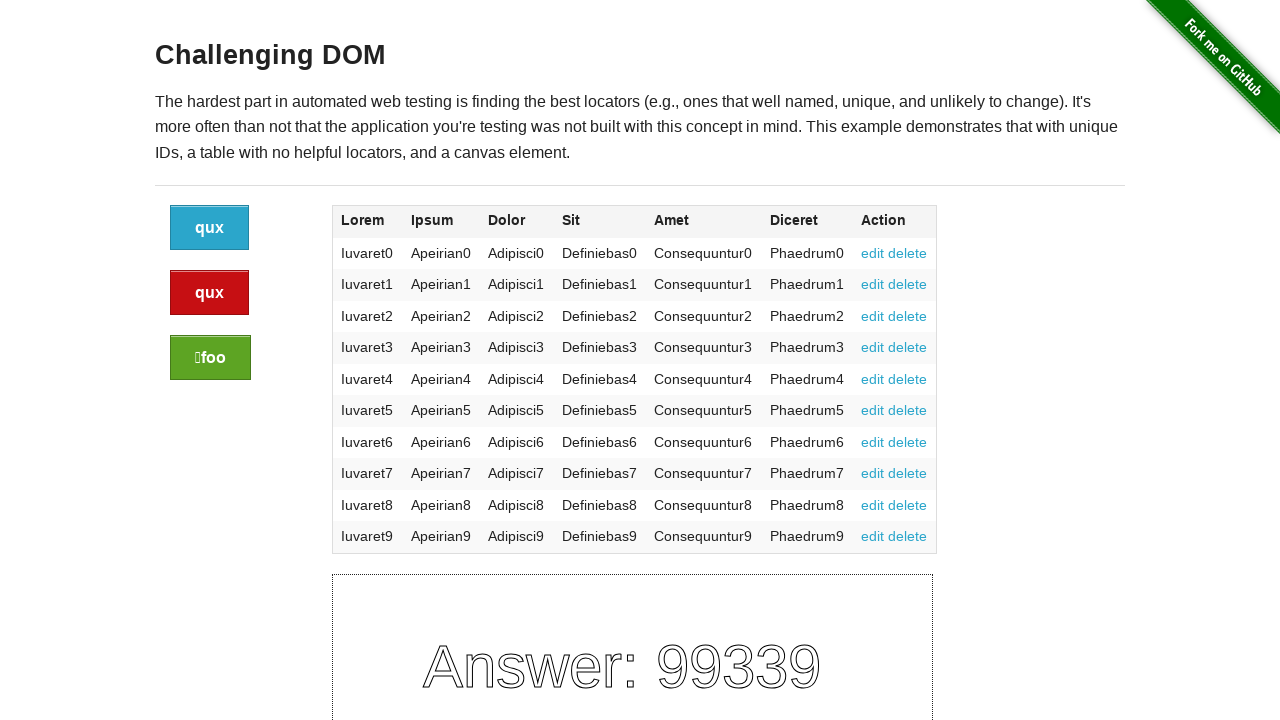

Navigated to challenging DOM page
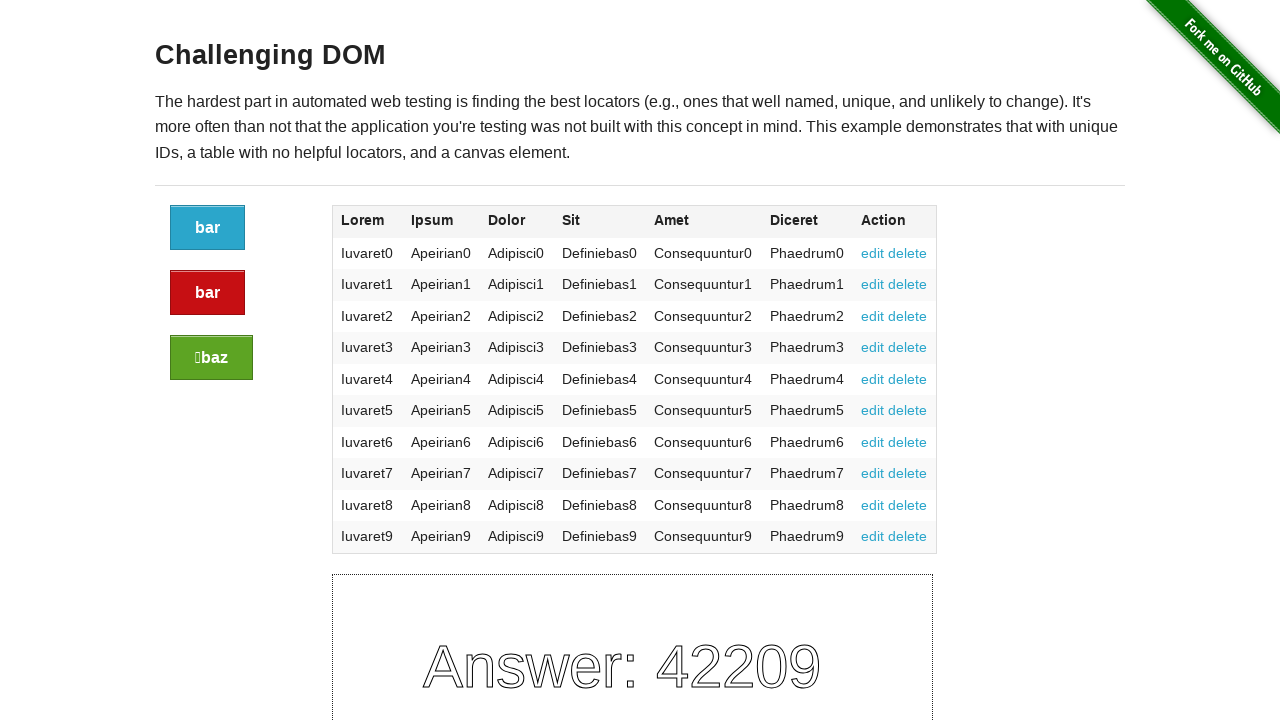

Located paragraph element starting with 'The hardest part'
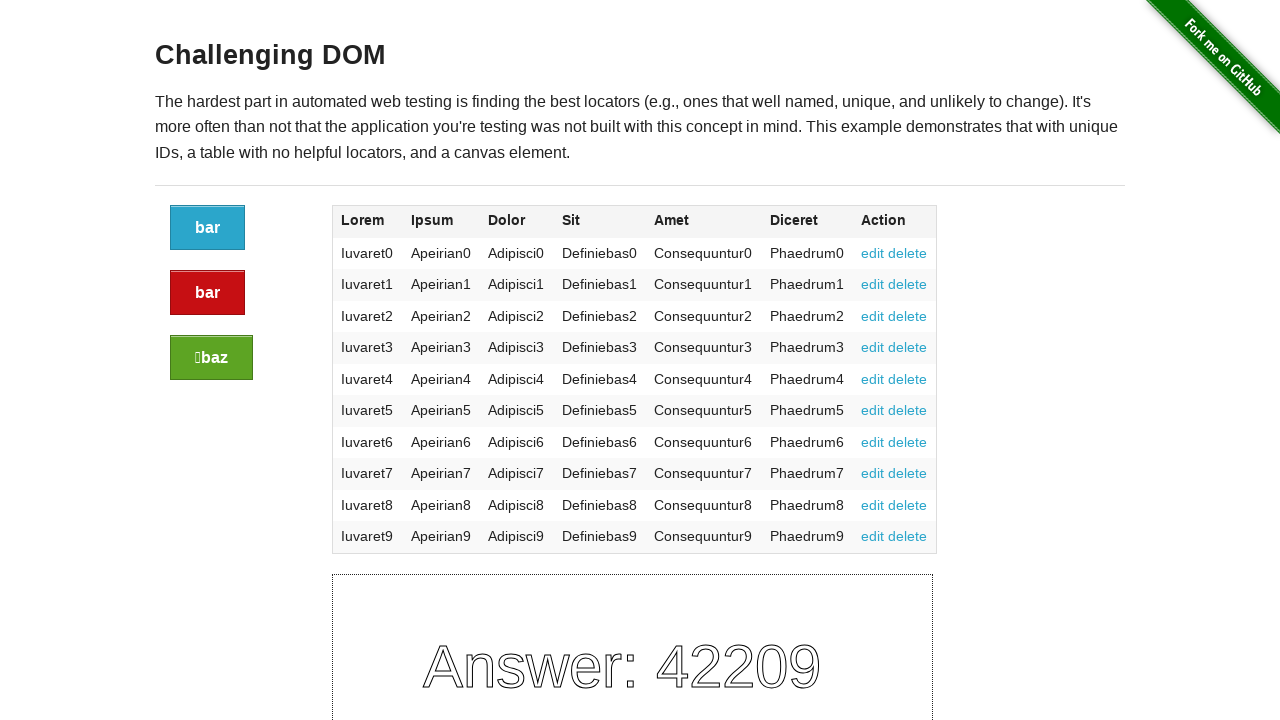

Set expected text for assertion
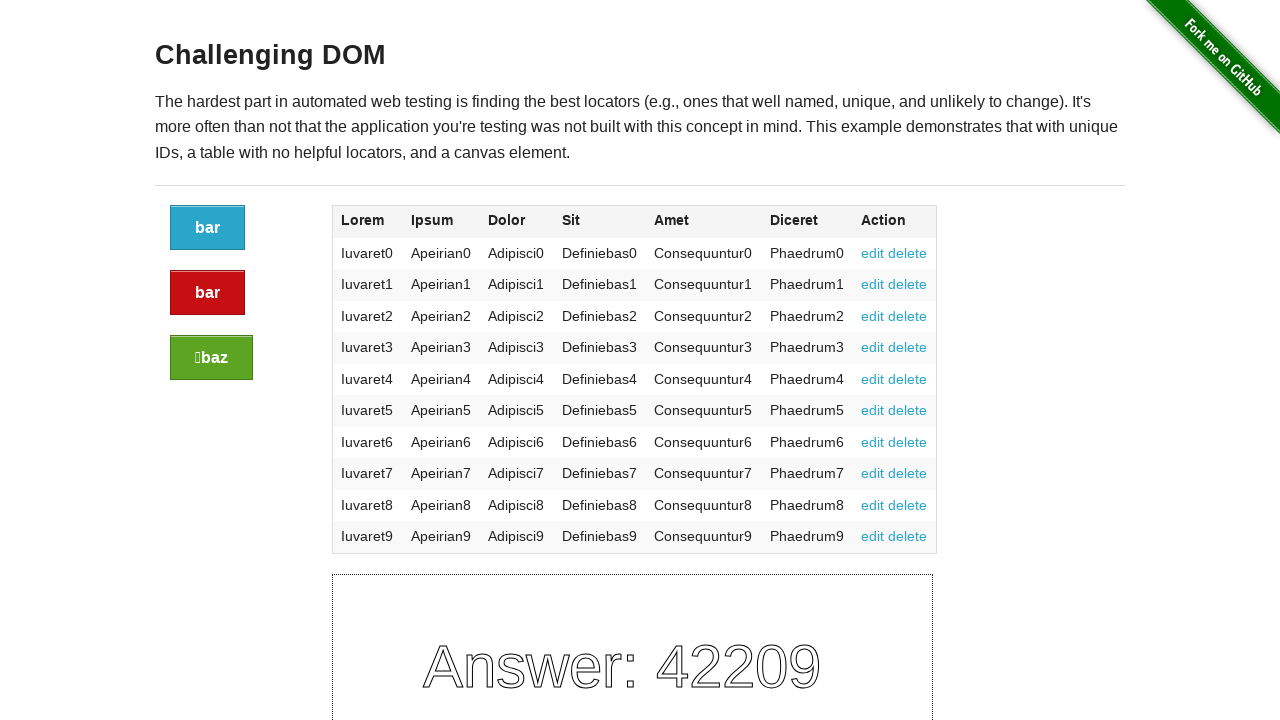

Verified paragraph text matches expected content
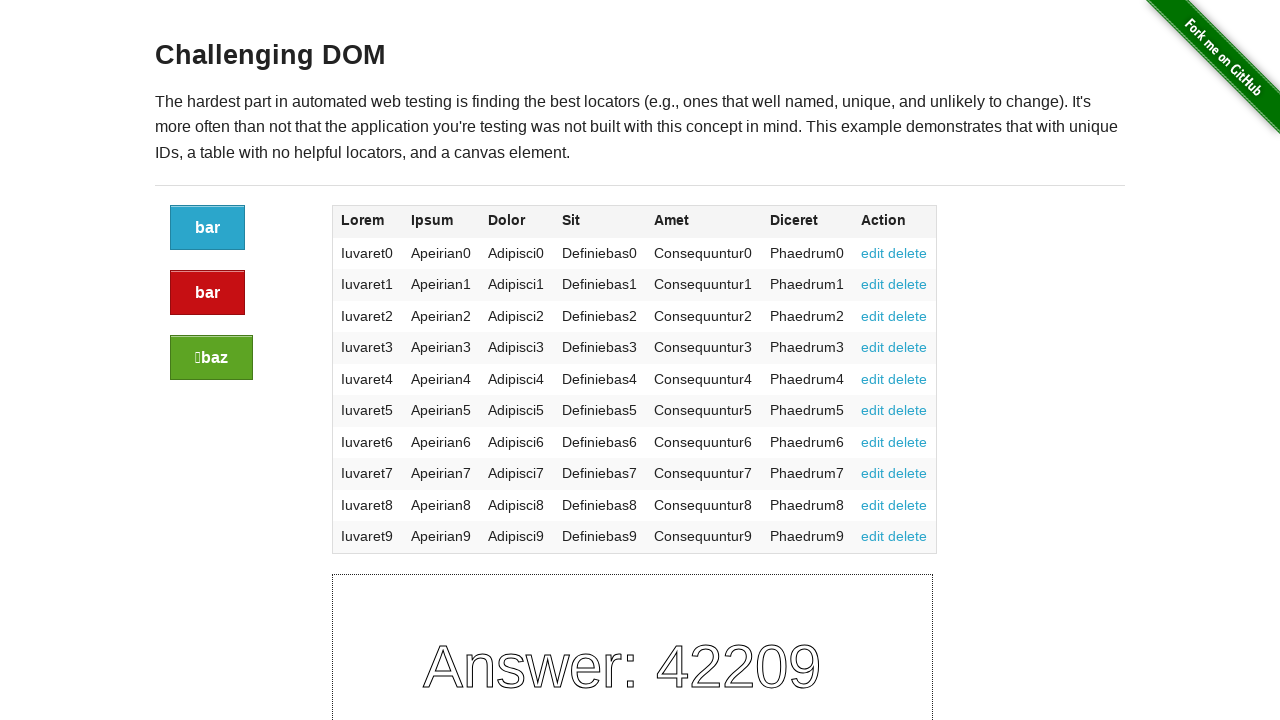

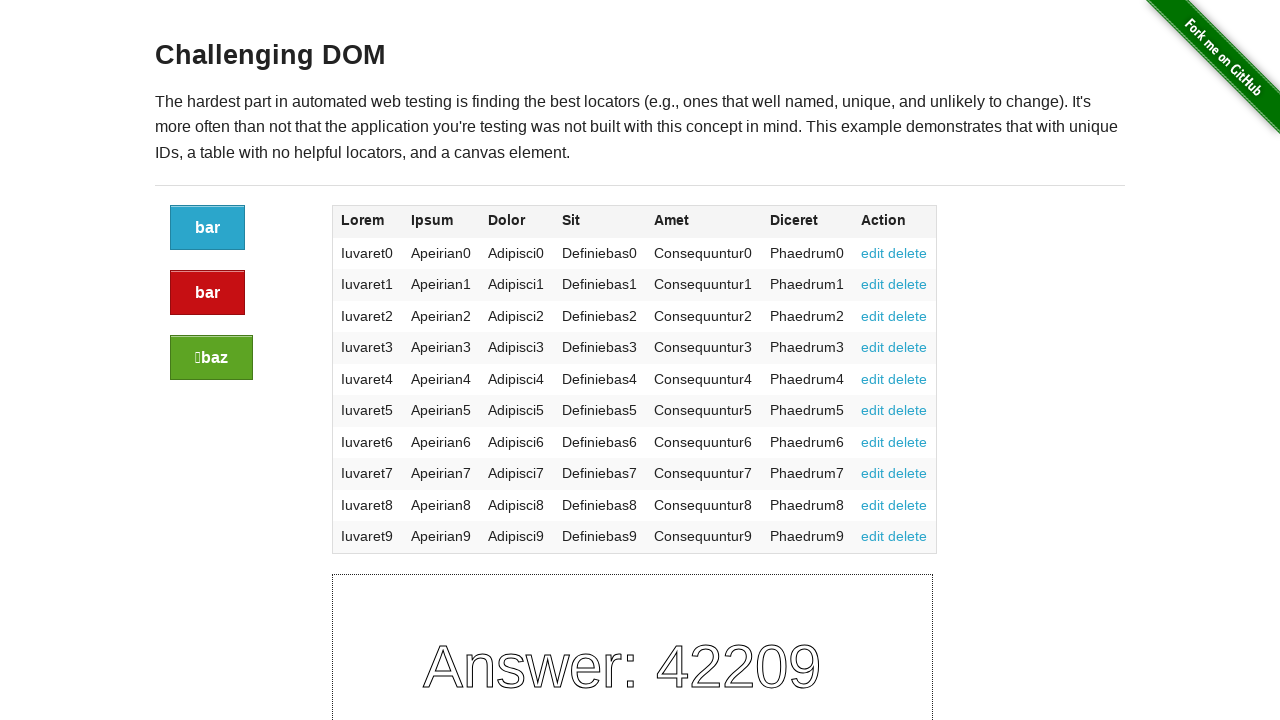